Navigates to the OrangeHRM login page and clicks on the "OrangeHRM, Inc" link (company footer link) to verify it is clickable.

Starting URL: https://opensource-demo.orangehrmlive.com/web/index.php/auth/login

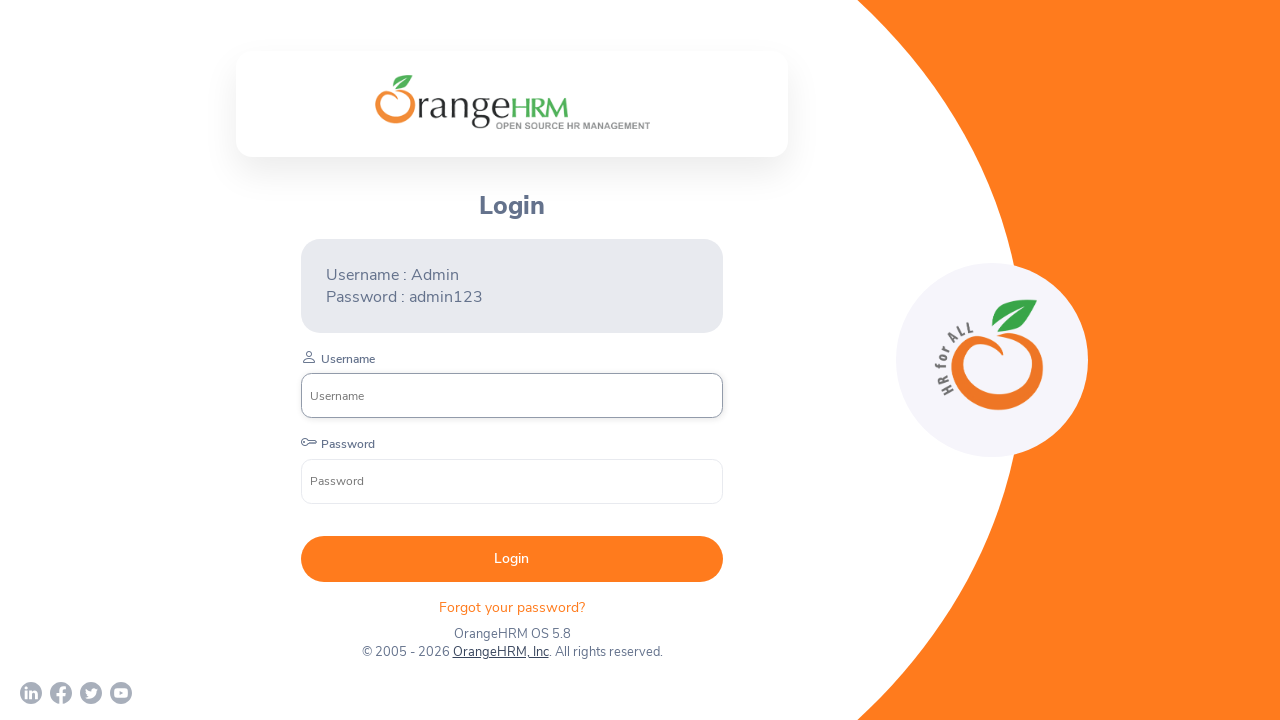

Waited for page to load with networkidle state
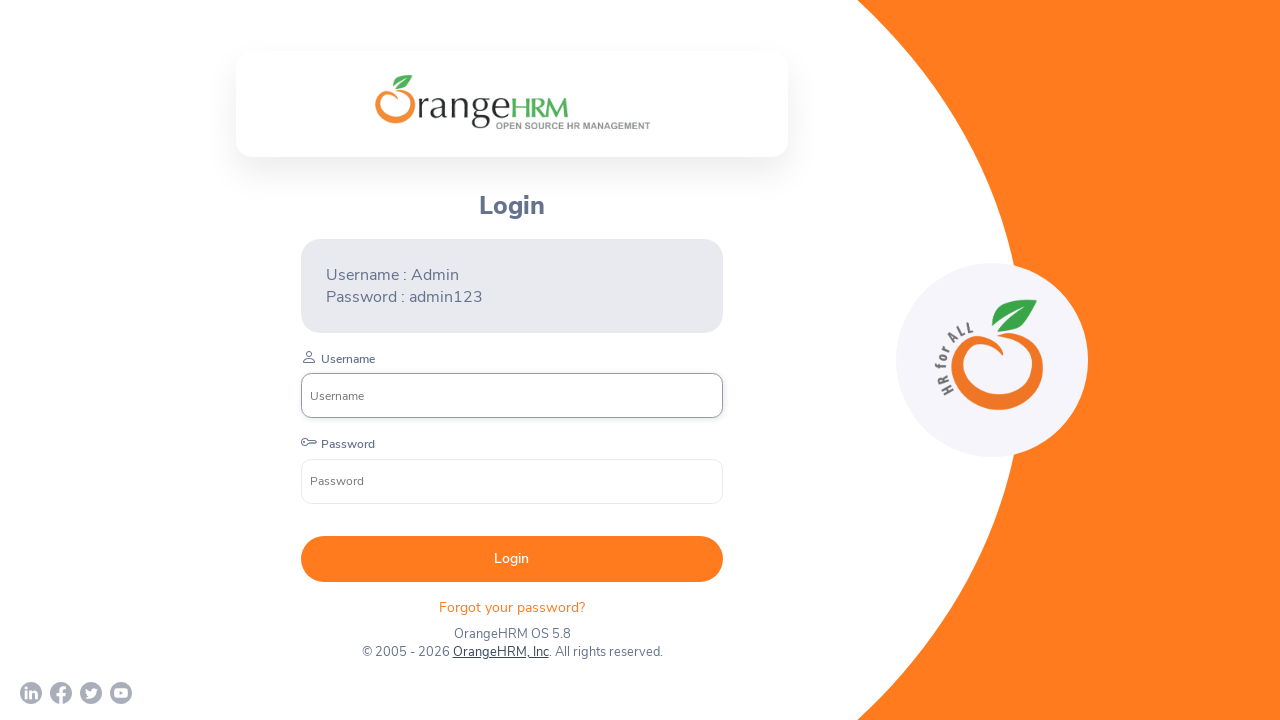

Clicked on the OrangeHRM, Inc company footer link at (500, 652) on text=OrangeHRM, Inc
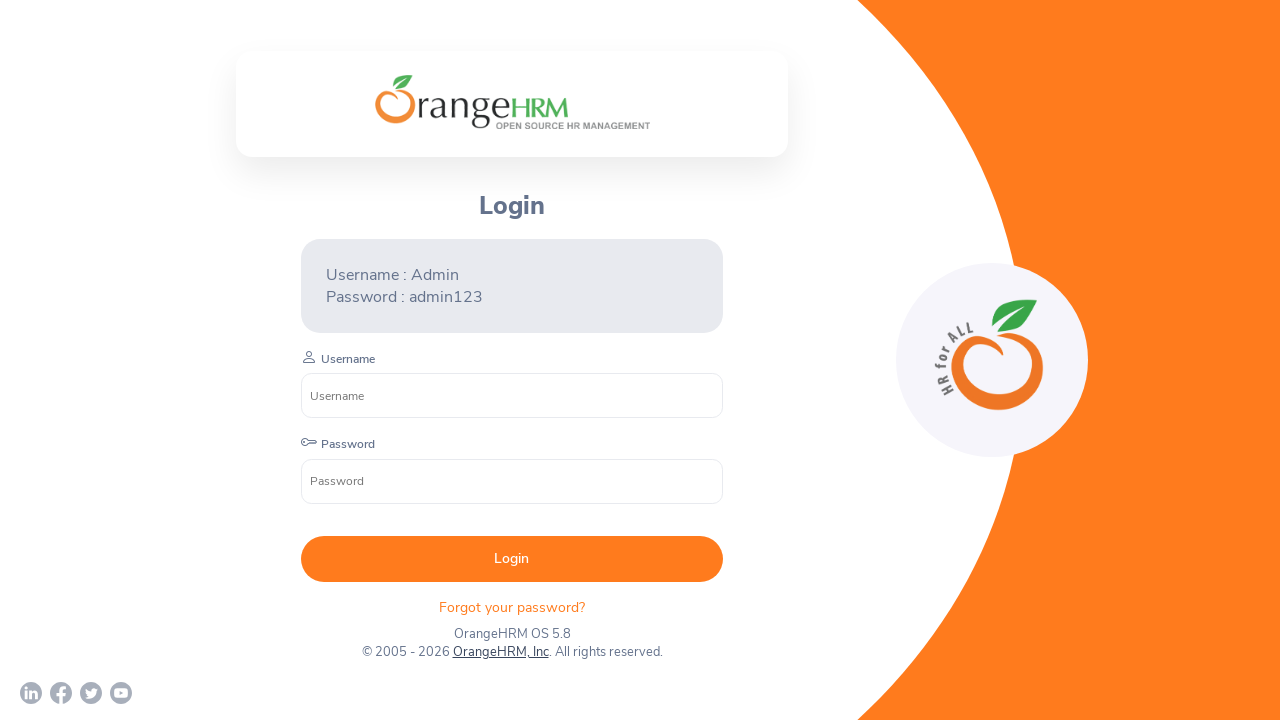

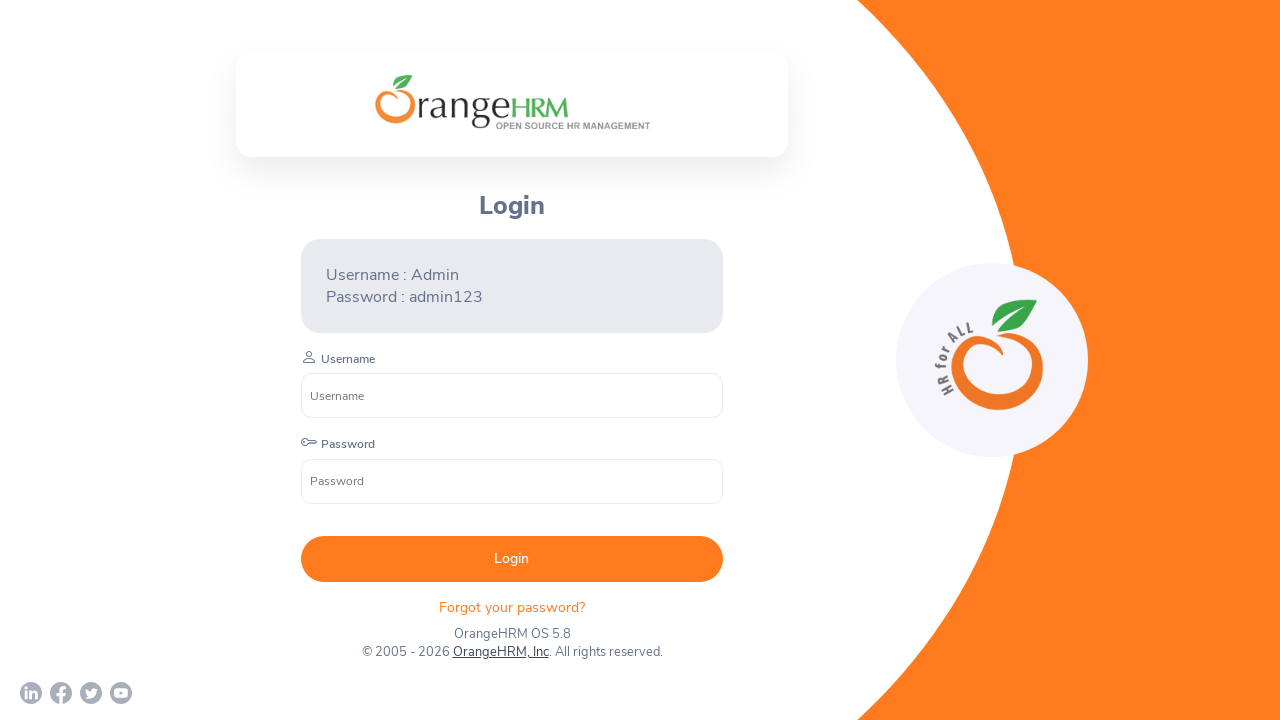